Performs a drag and drop action to a specific offset position

Starting URL: https://crossbrowsertesting.github.io/drag-and-drop

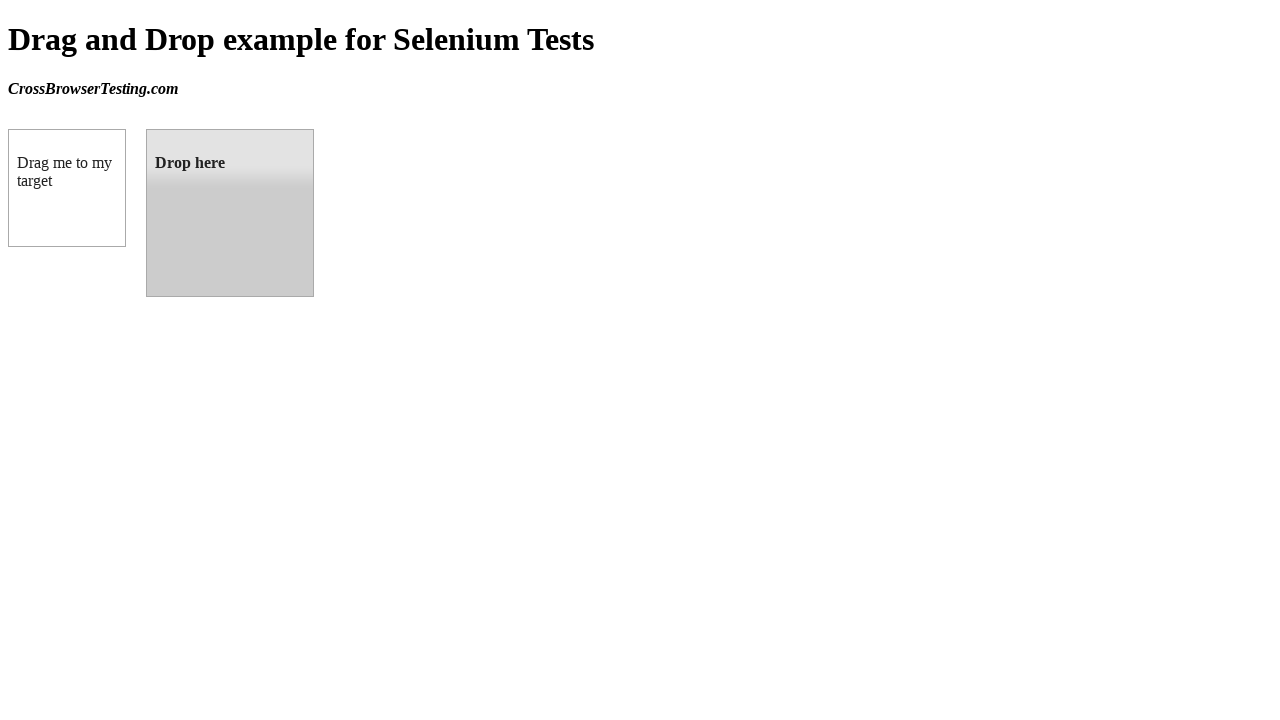

Located draggable element with ID 'draggable'
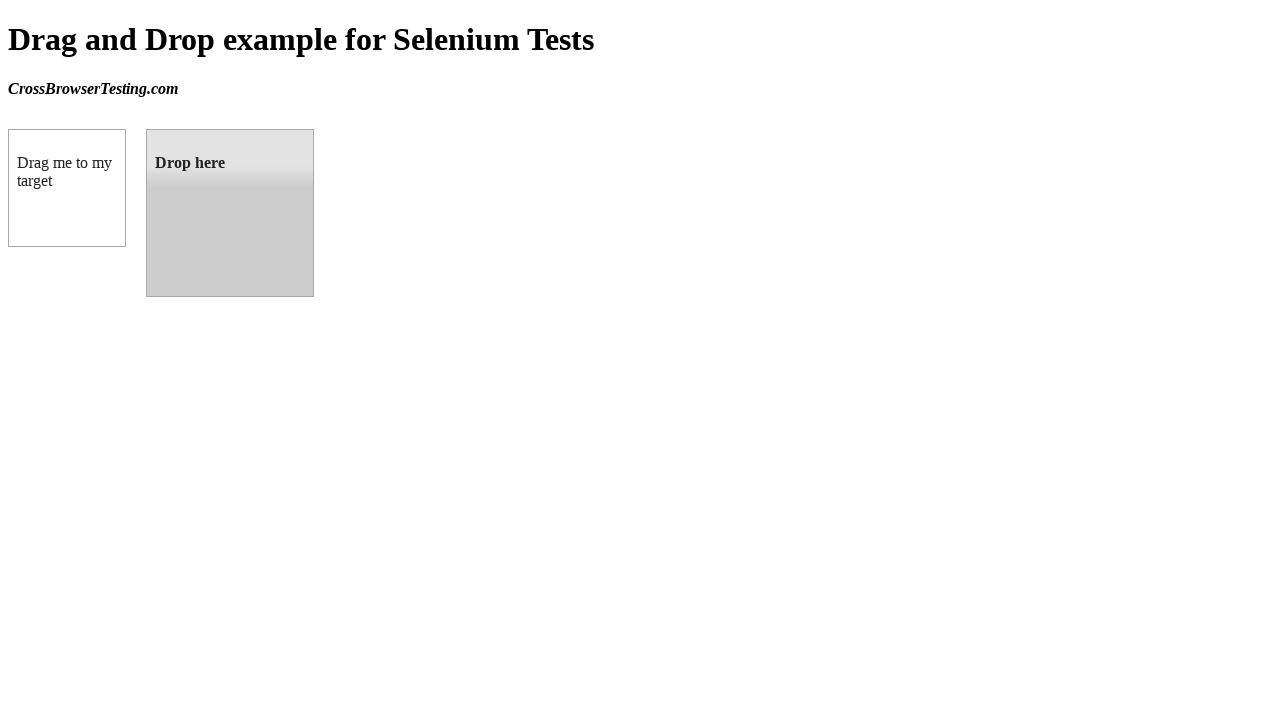

Located droppable element with ID 'droppable'
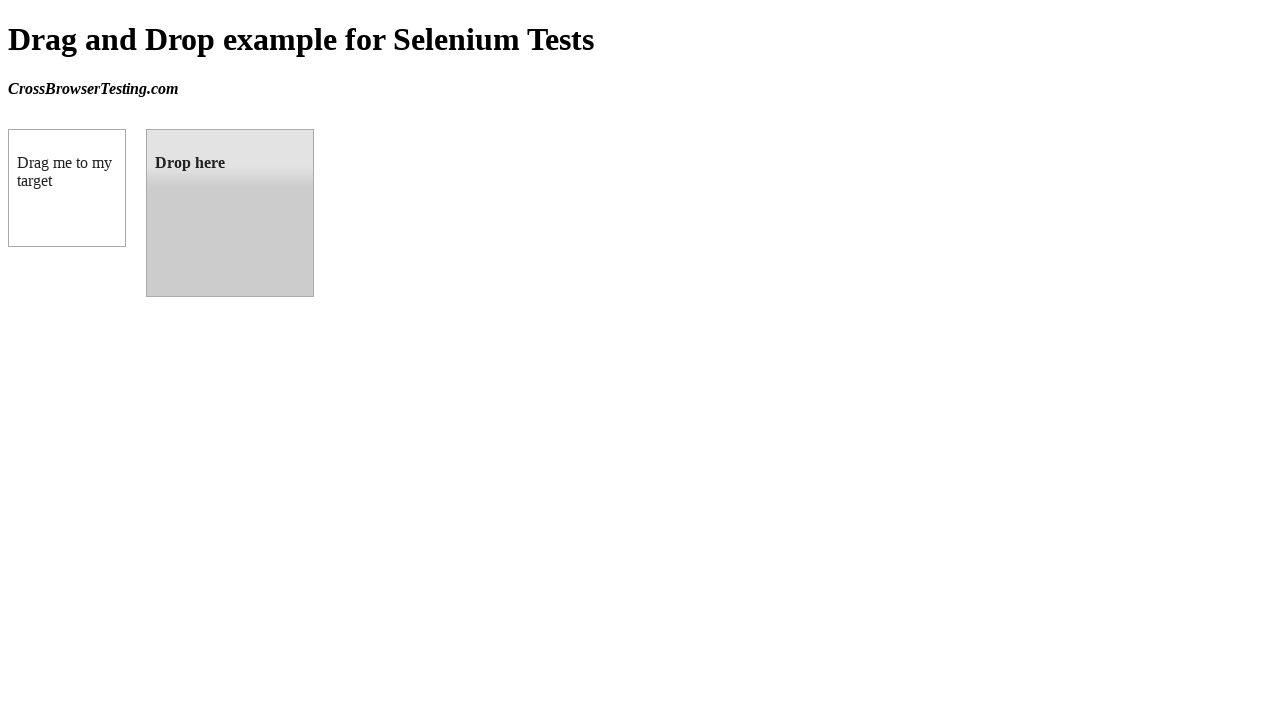

Retrieved bounding box coordinates of target element
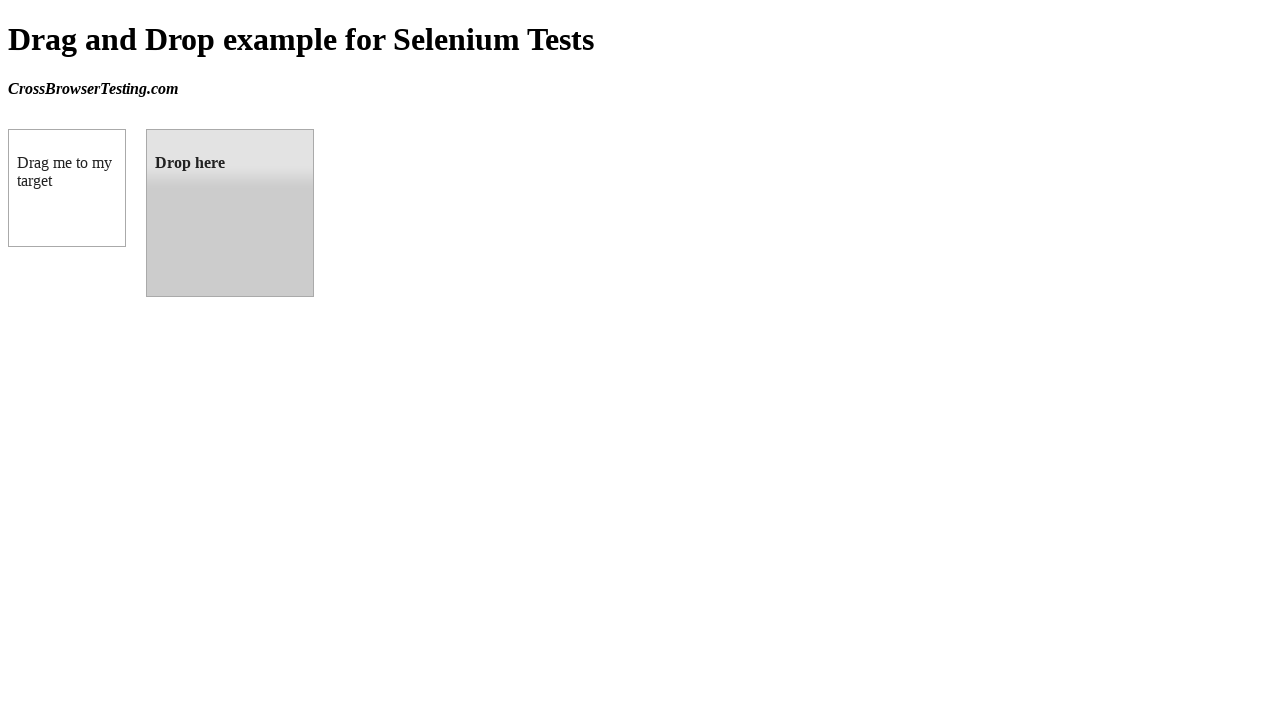

Performed drag and drop action from draggable to droppable element at (230, 213)
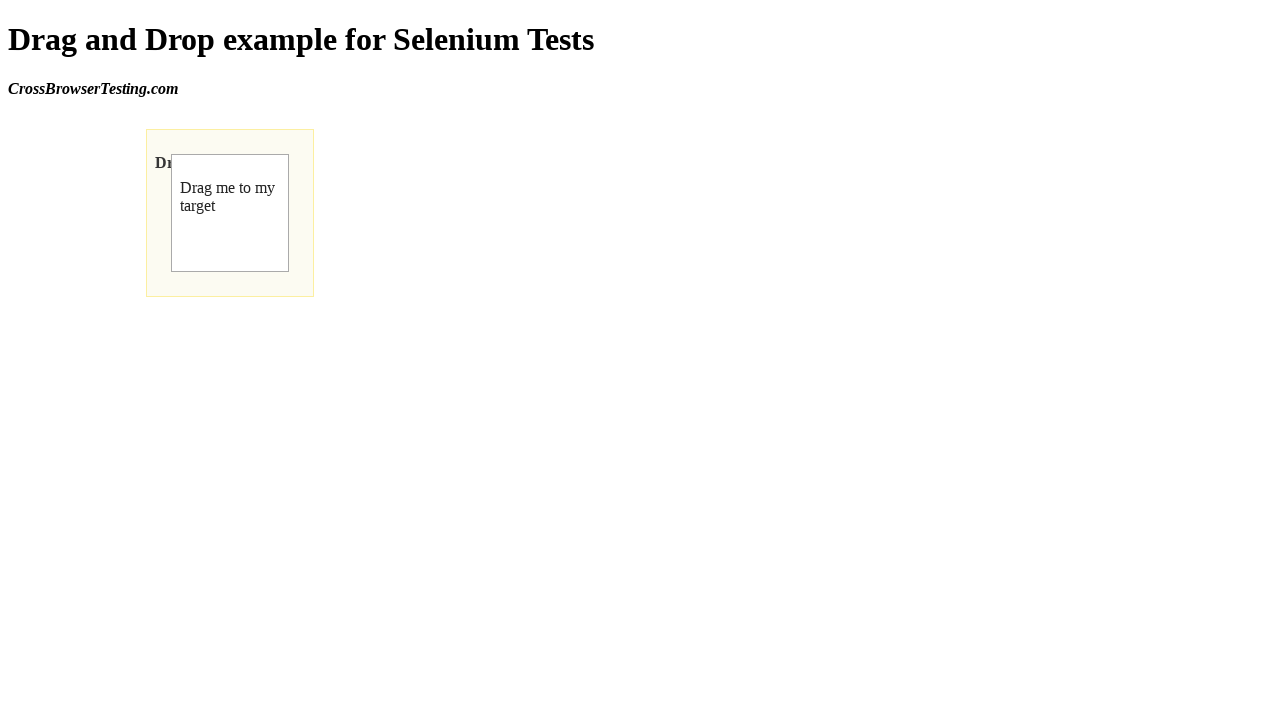

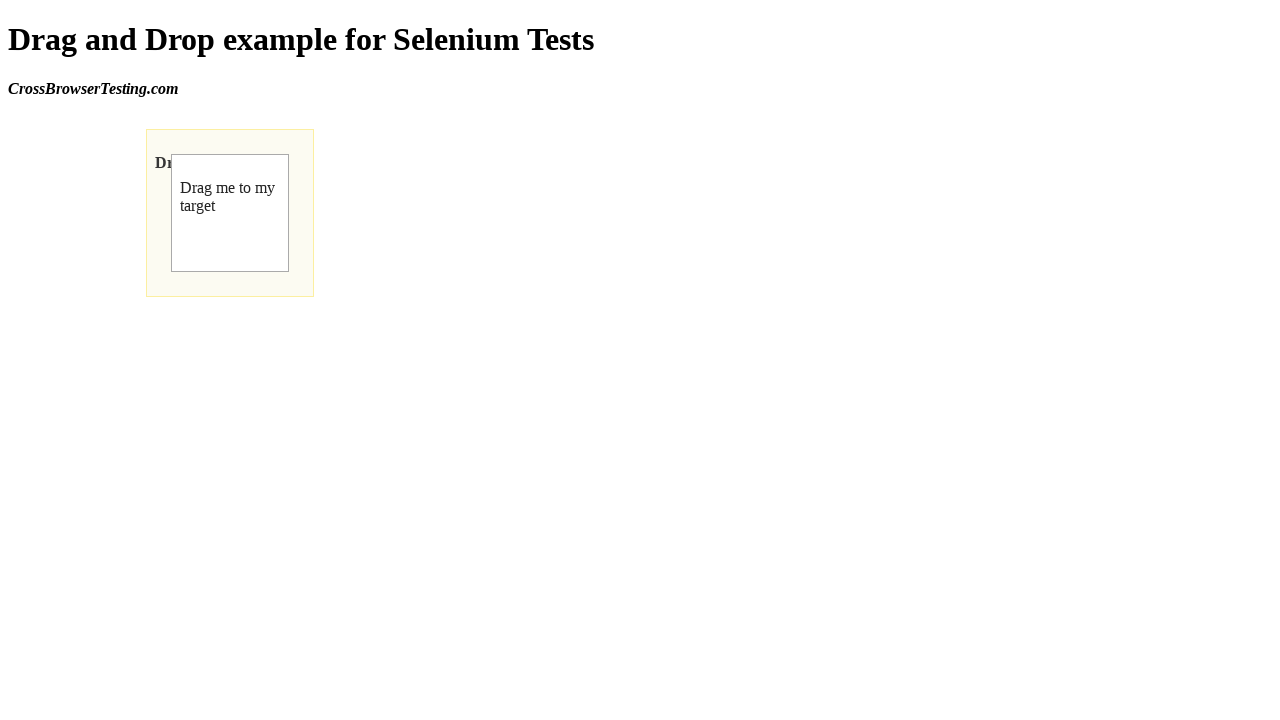